Tests child window handling by clicking a document link that opens a new page, extracting text from the new page, and using that extracted text to fill a username field on the original page

Starting URL: https://rahulshettyacademy.com/loginpagePractise/

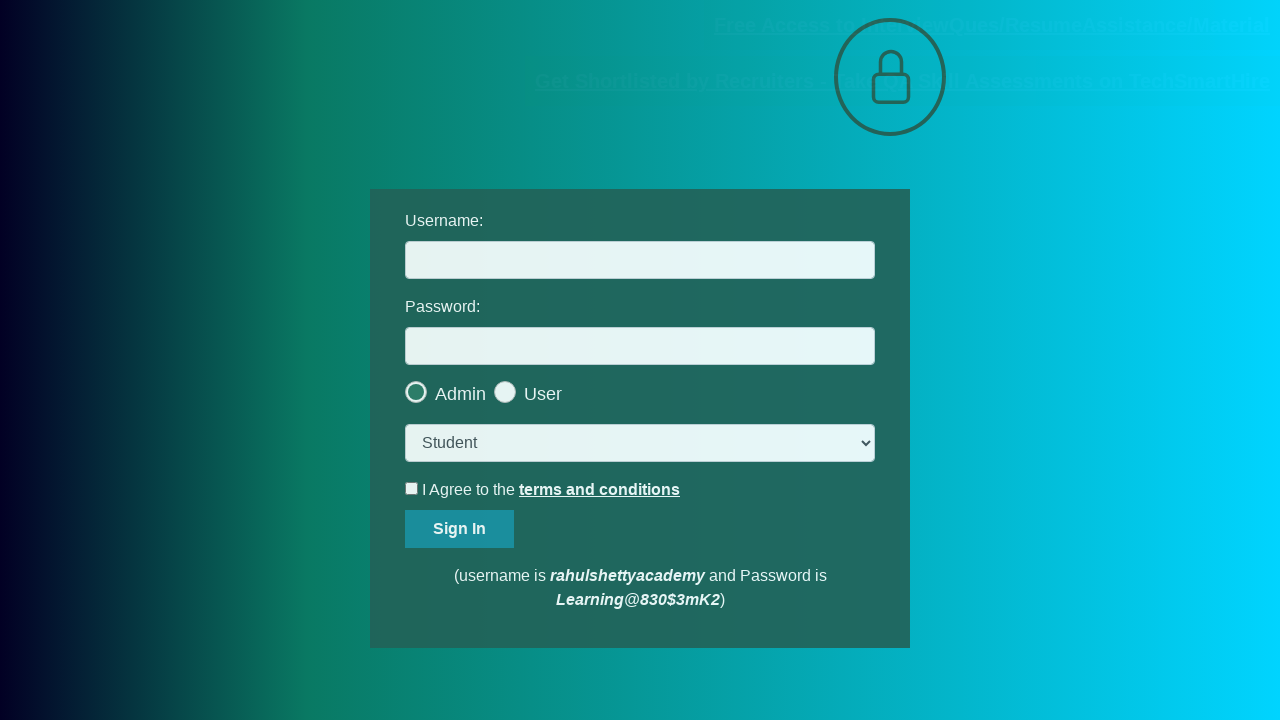

Clicked document link and waited for new page to open at (992, 25) on [href*='documents-request']
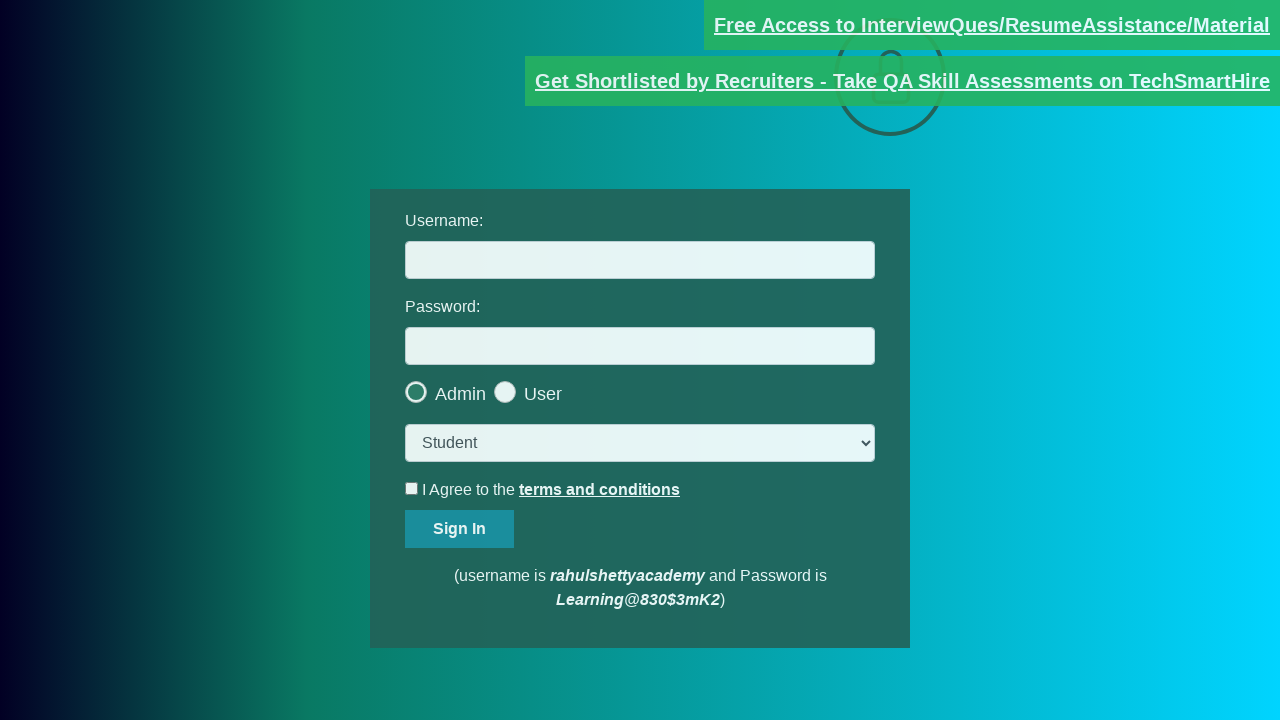

Captured new page reference from context
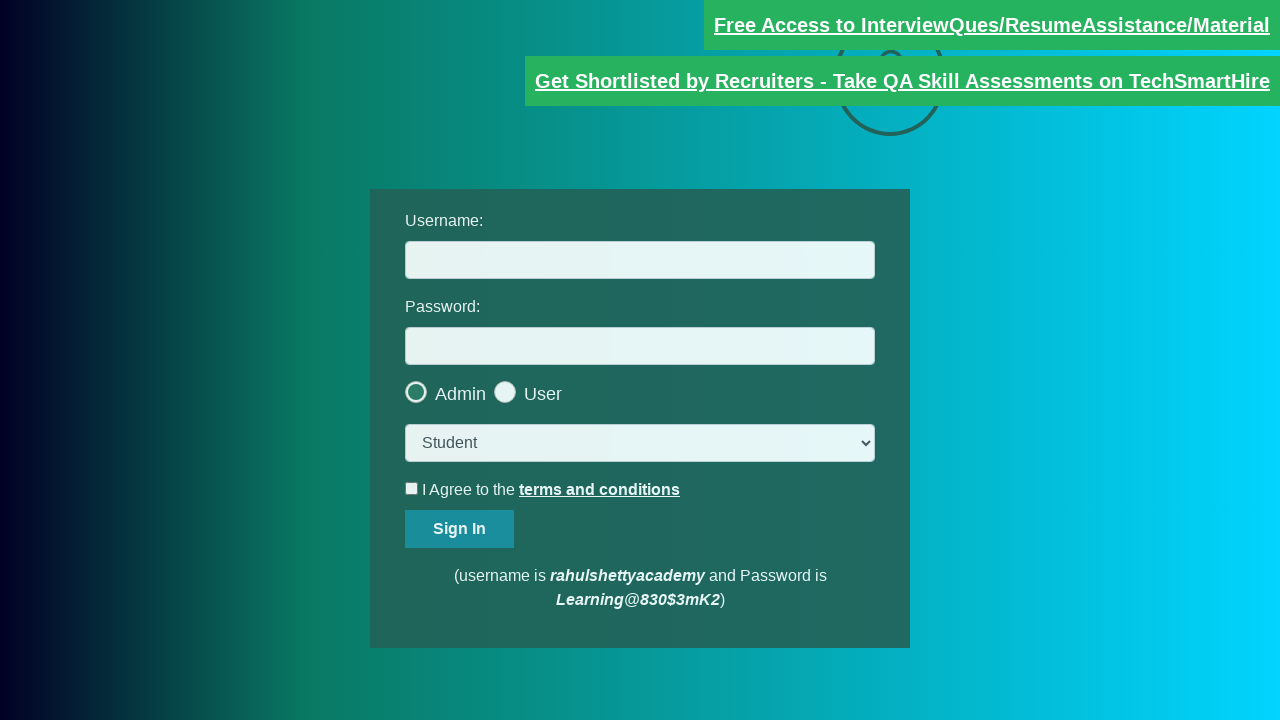

New page fully loaded
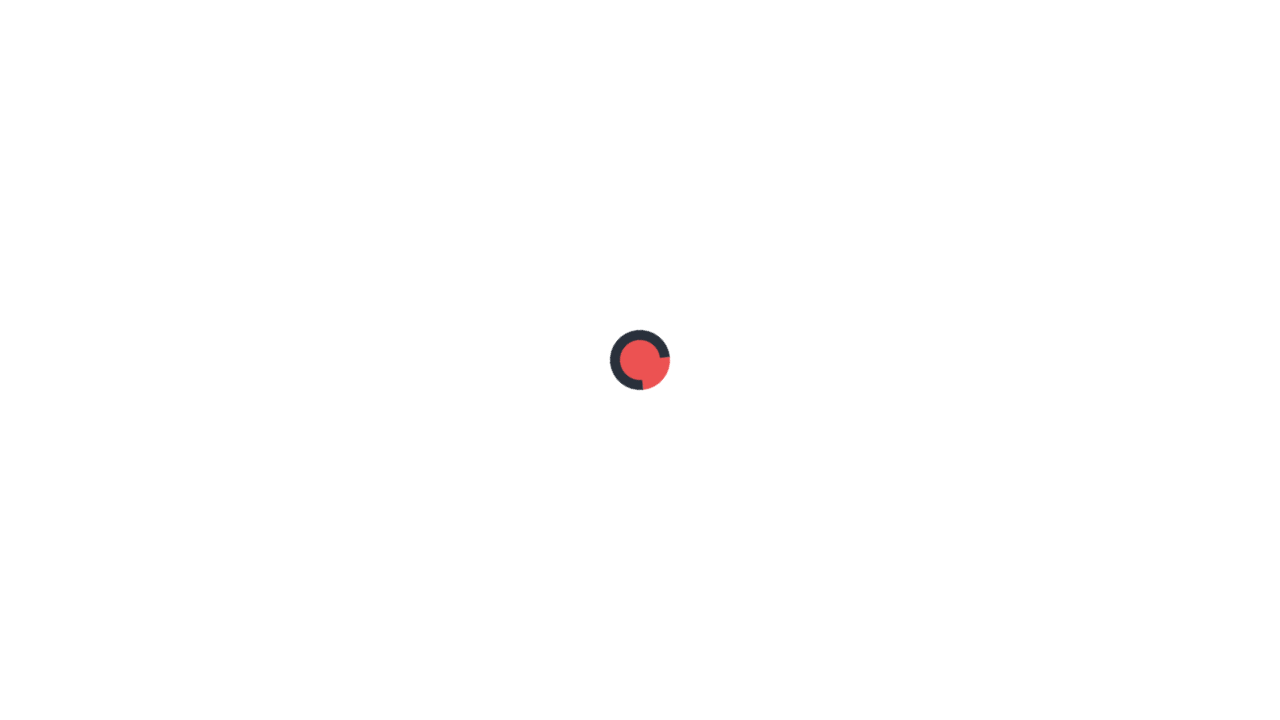

Extracted text from red element on new page
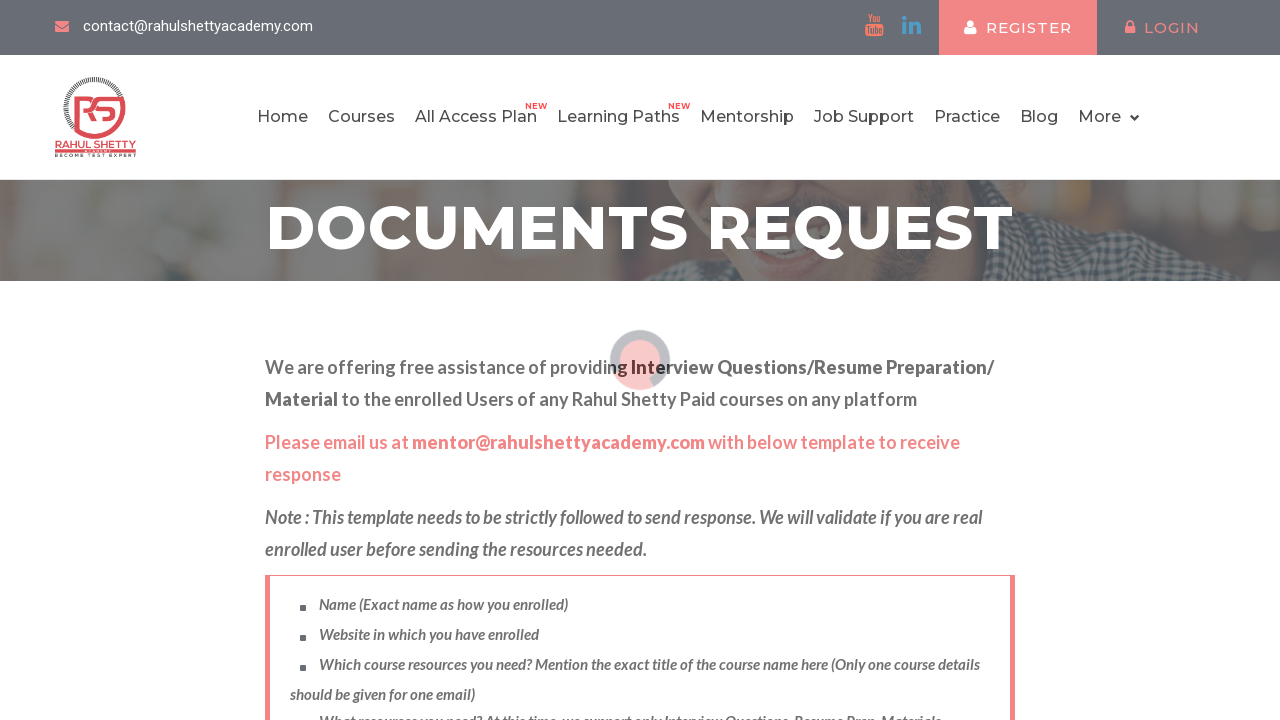

Parsed domain from extracted text: rahulshettyacademy.com
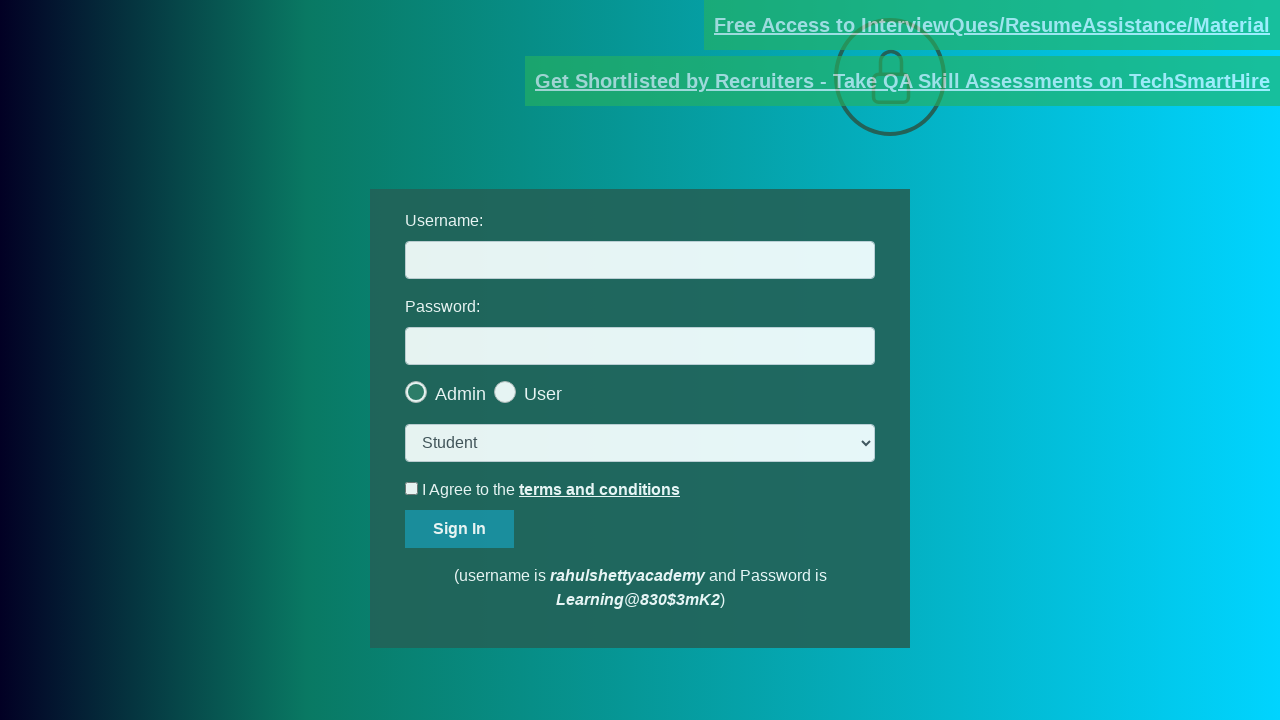

Filled username field with extracted domain: rahulshettyacademy.com on #username
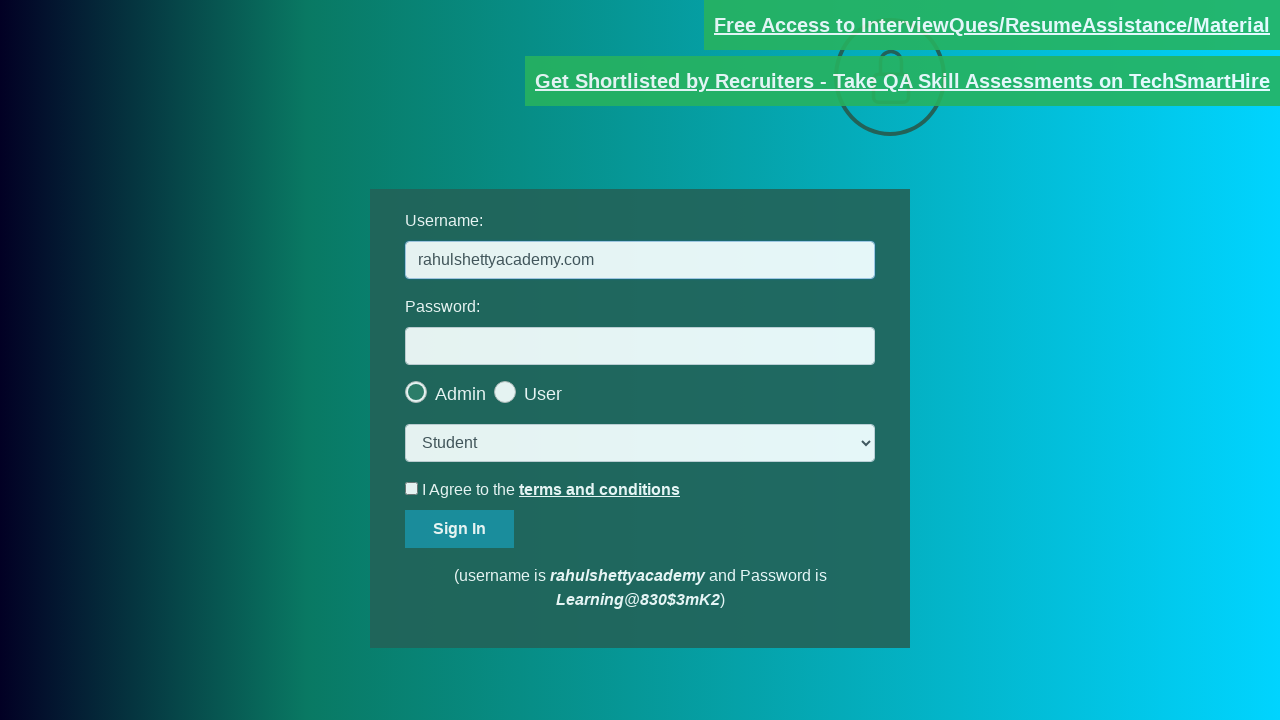

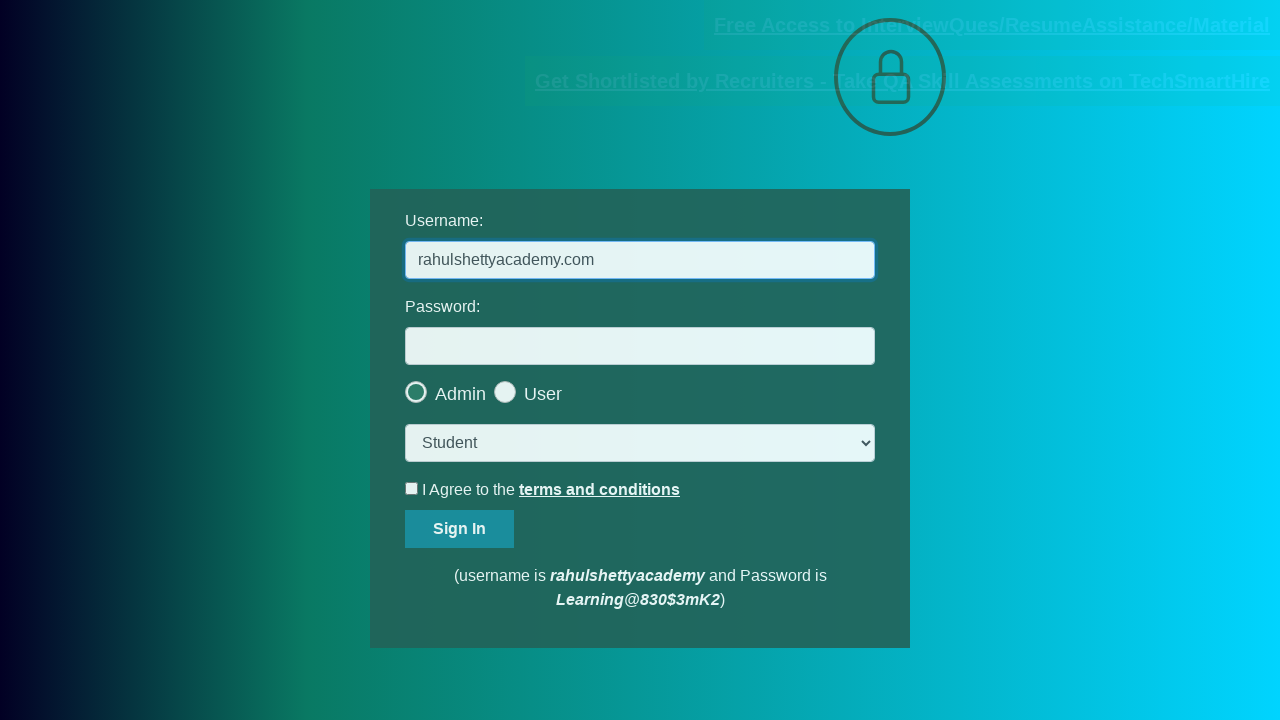